Tests drag-and-drop mouse interaction on jQueryUI demo page by clicking the Droppable link, switching to the demo iframe, and dragging an element onto a droppable target.

Starting URL: https://www.jqueryui.com

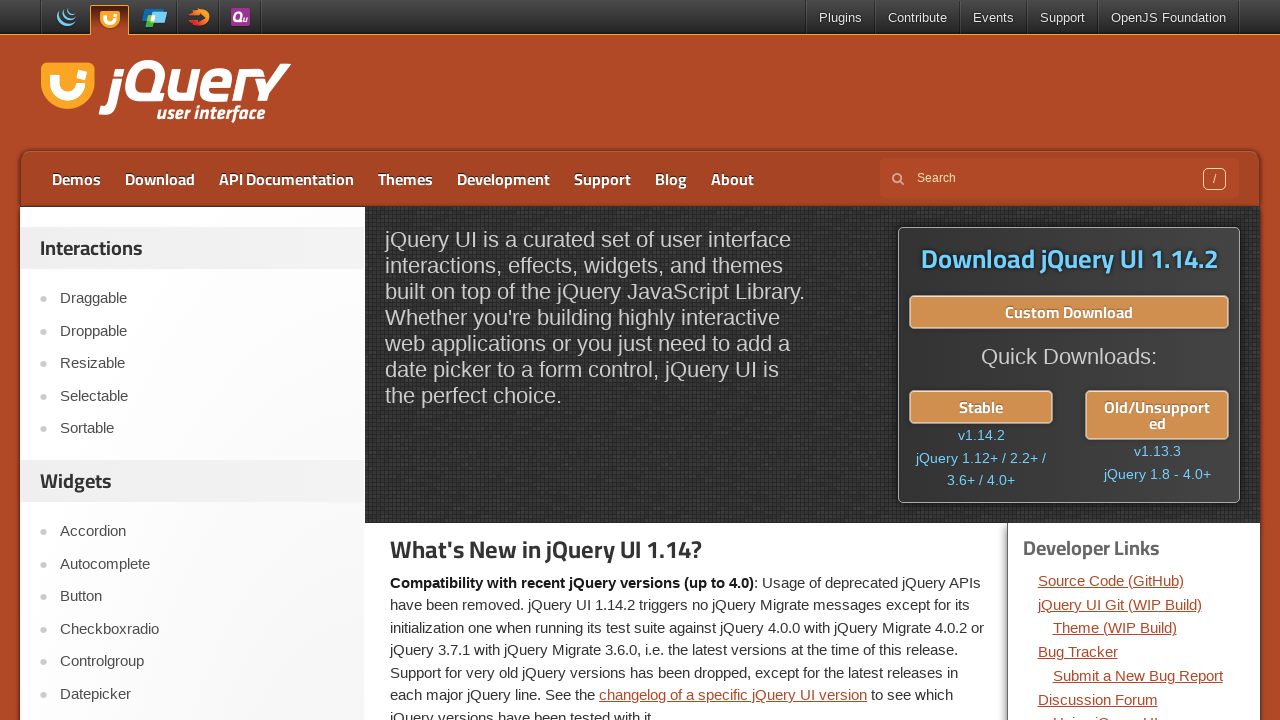

Clicked on the Droppable link at (202, 331) on text=Droppable
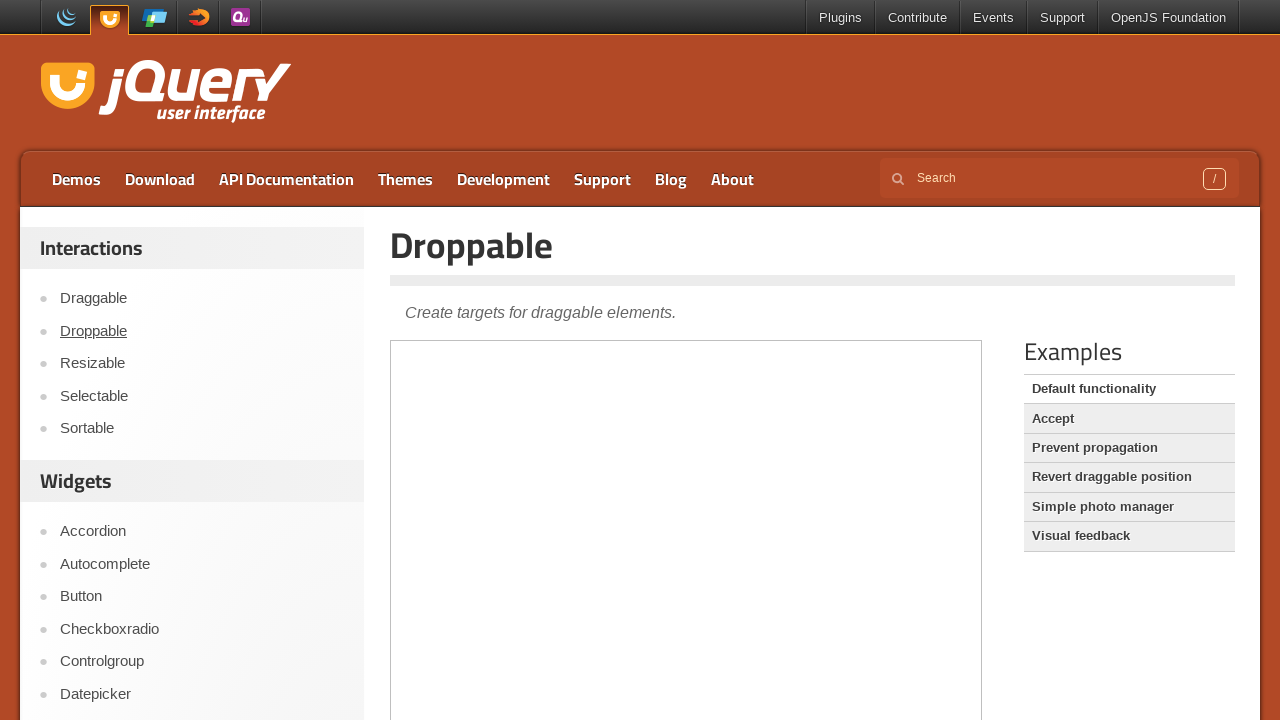

Located and switched to the demo iframe
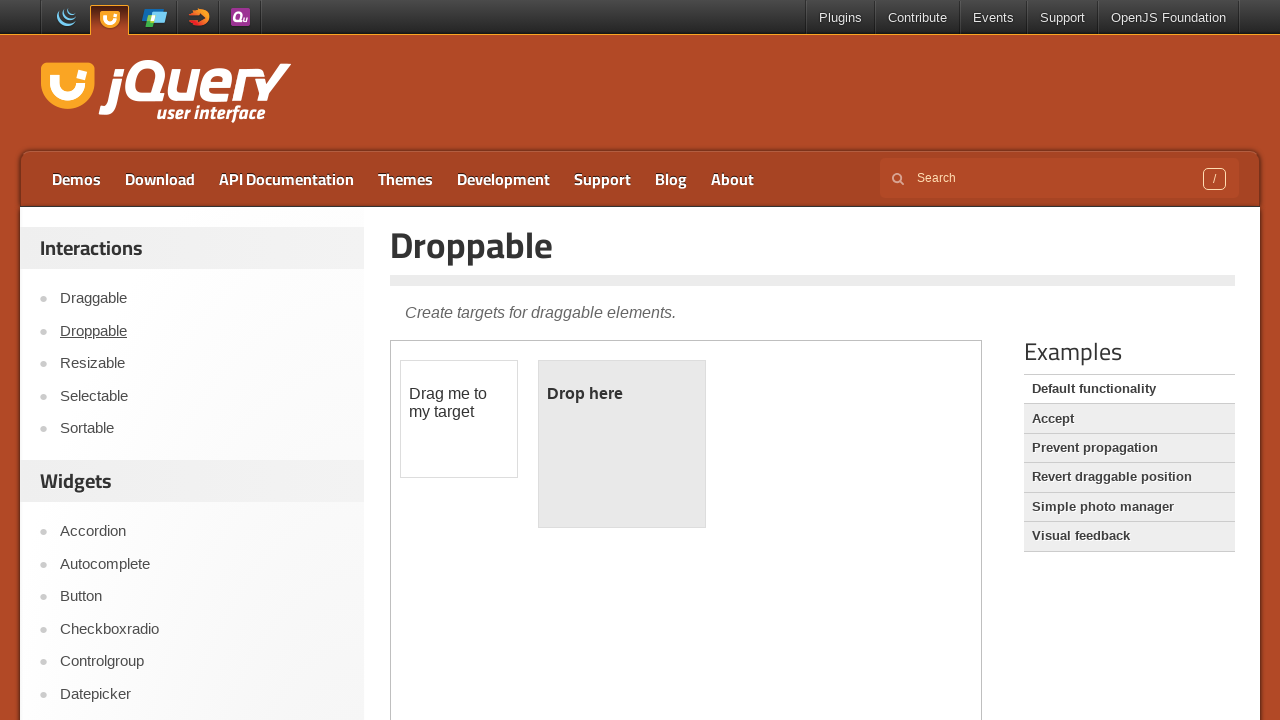

Draggable element is visible and ready
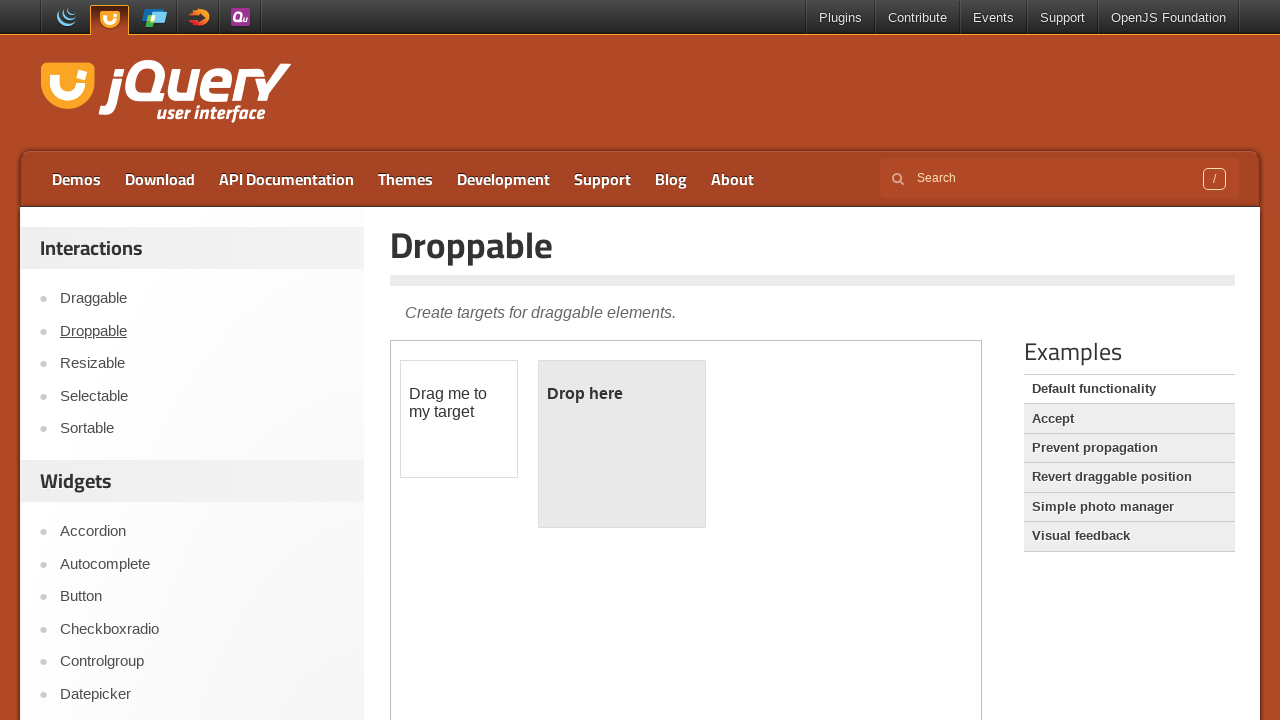

Droppable element is visible and ready
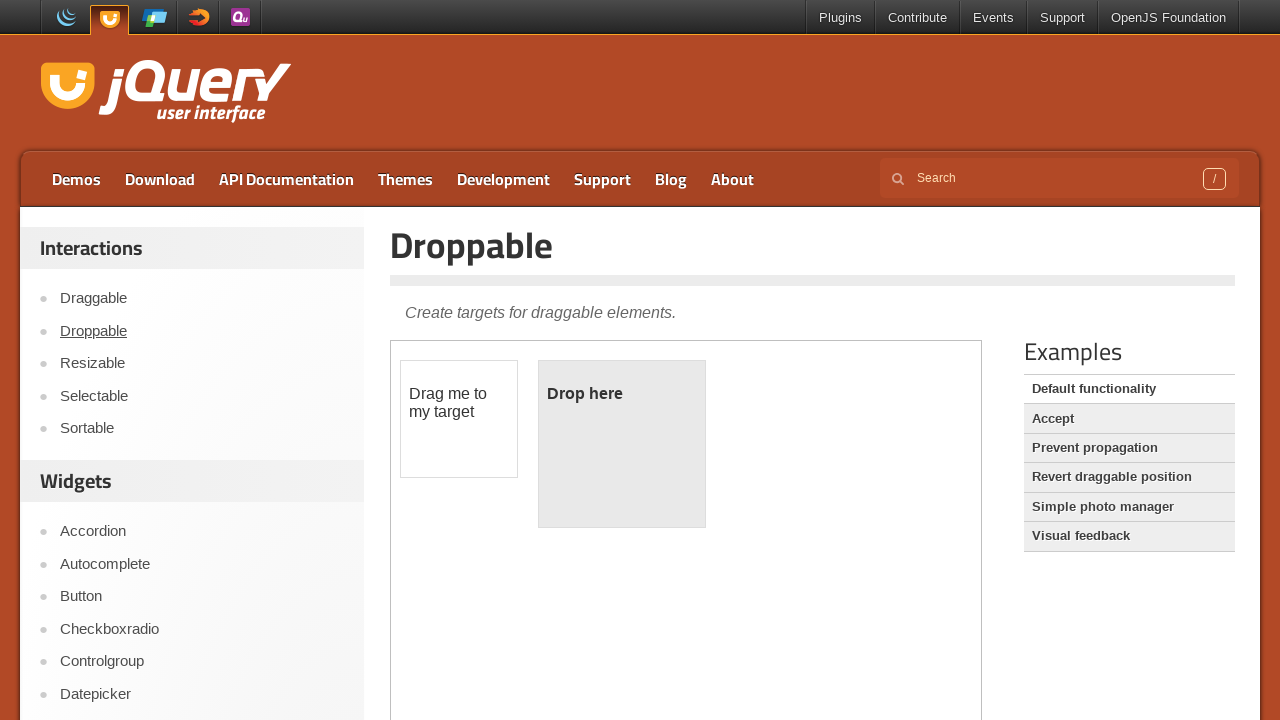

Dragged the draggable element onto the droppable target at (622, 444)
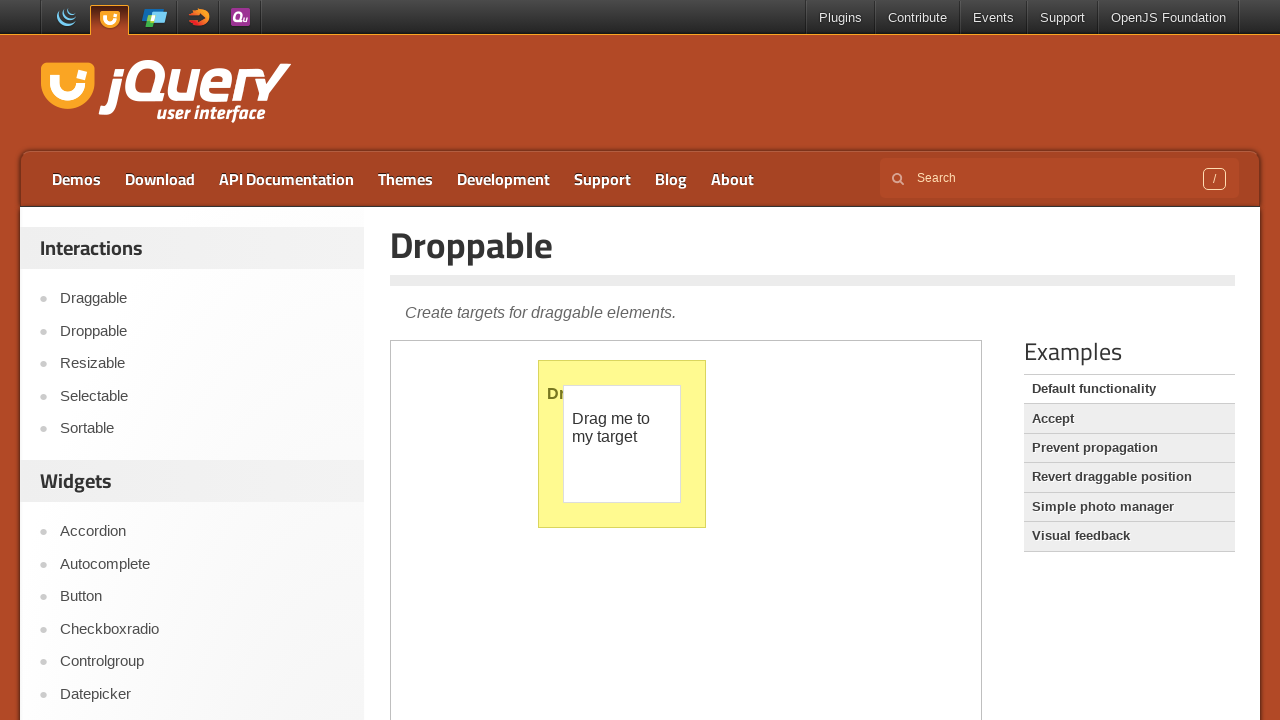

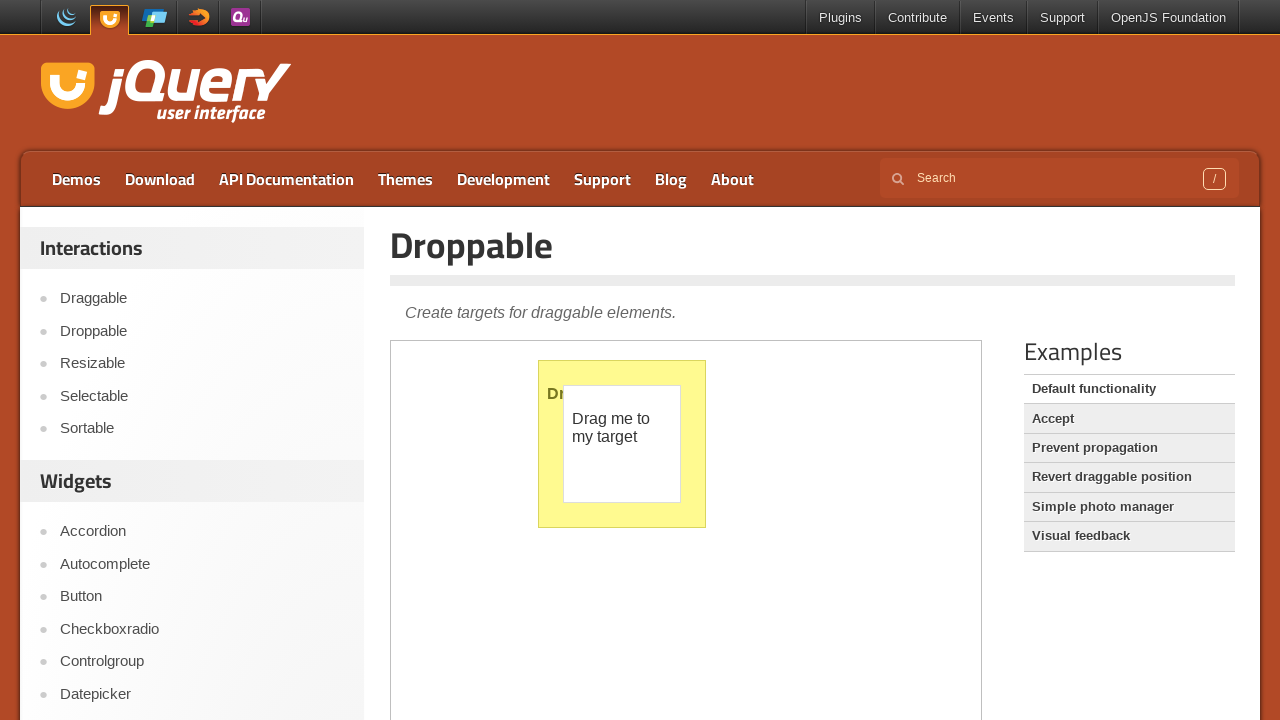